Tests the search functionality on the Onliner catalog by entering a search term and submitting the search form

Starting URL: https://catalog.onliner.by

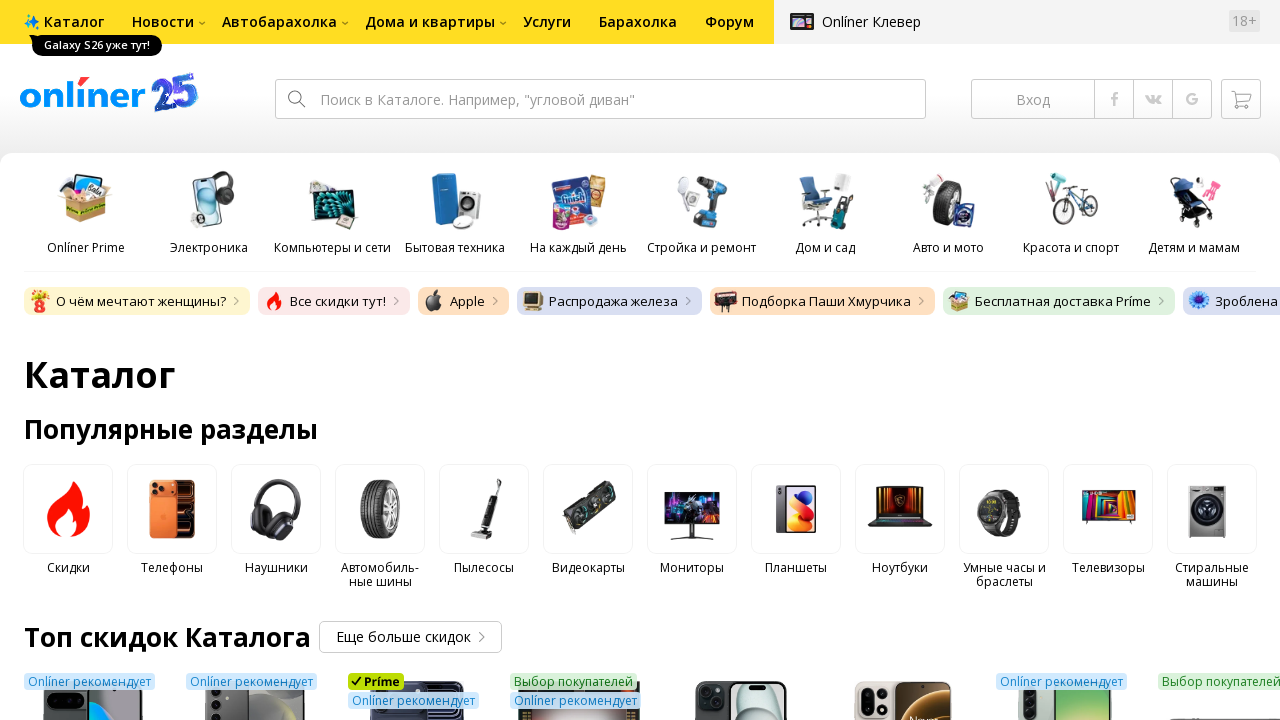

Filled search box with 'Samsung' on .fast-search__input
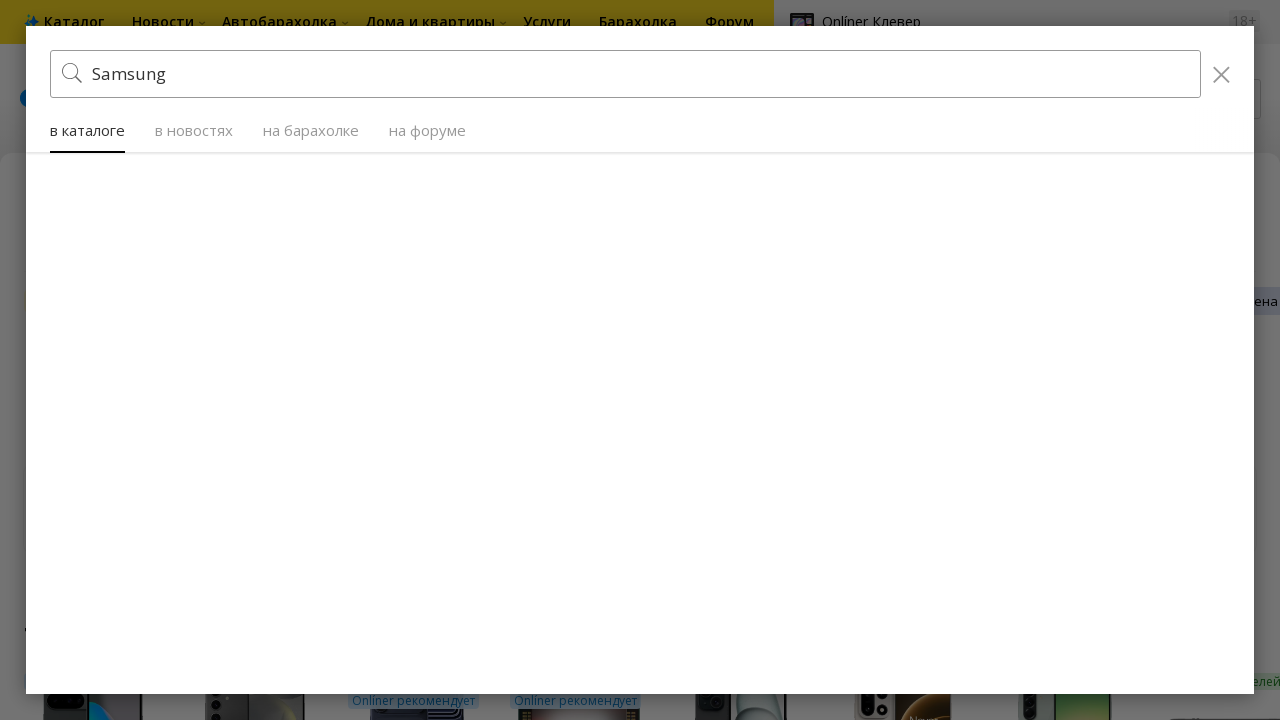

Pressed Enter to submit search form on .fast-search__input
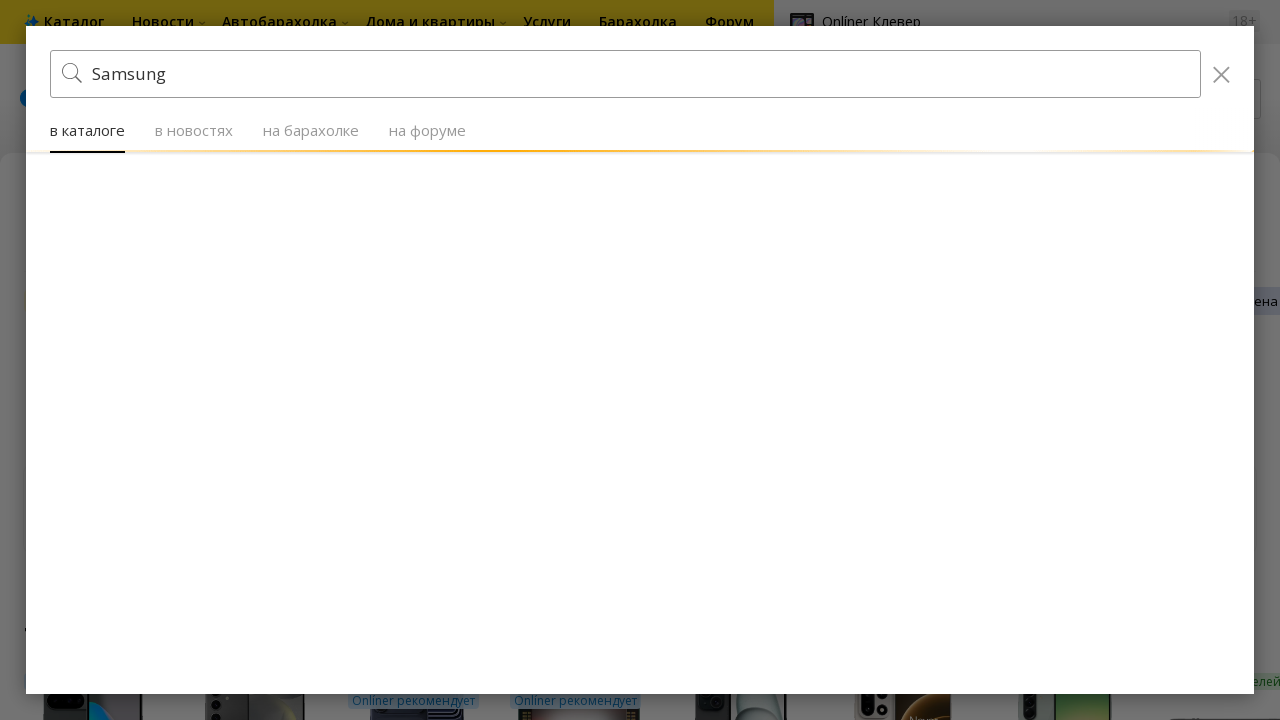

Search results loaded and page reached network idle state
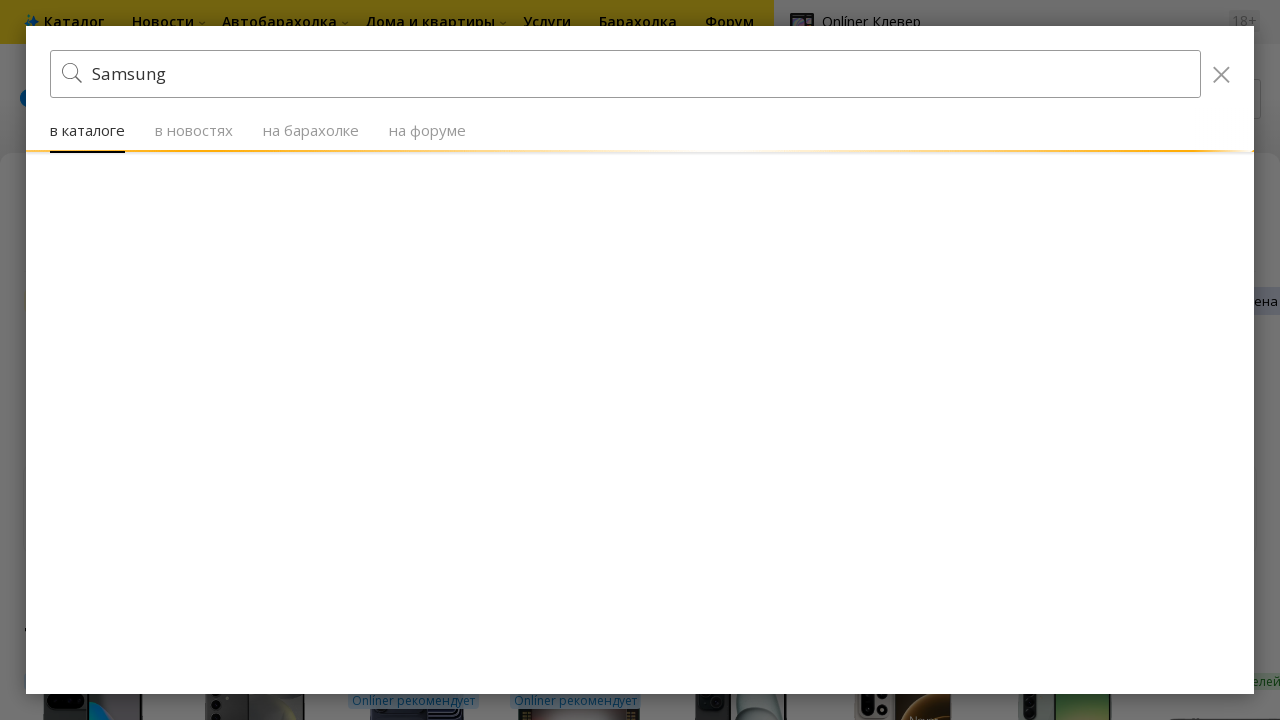

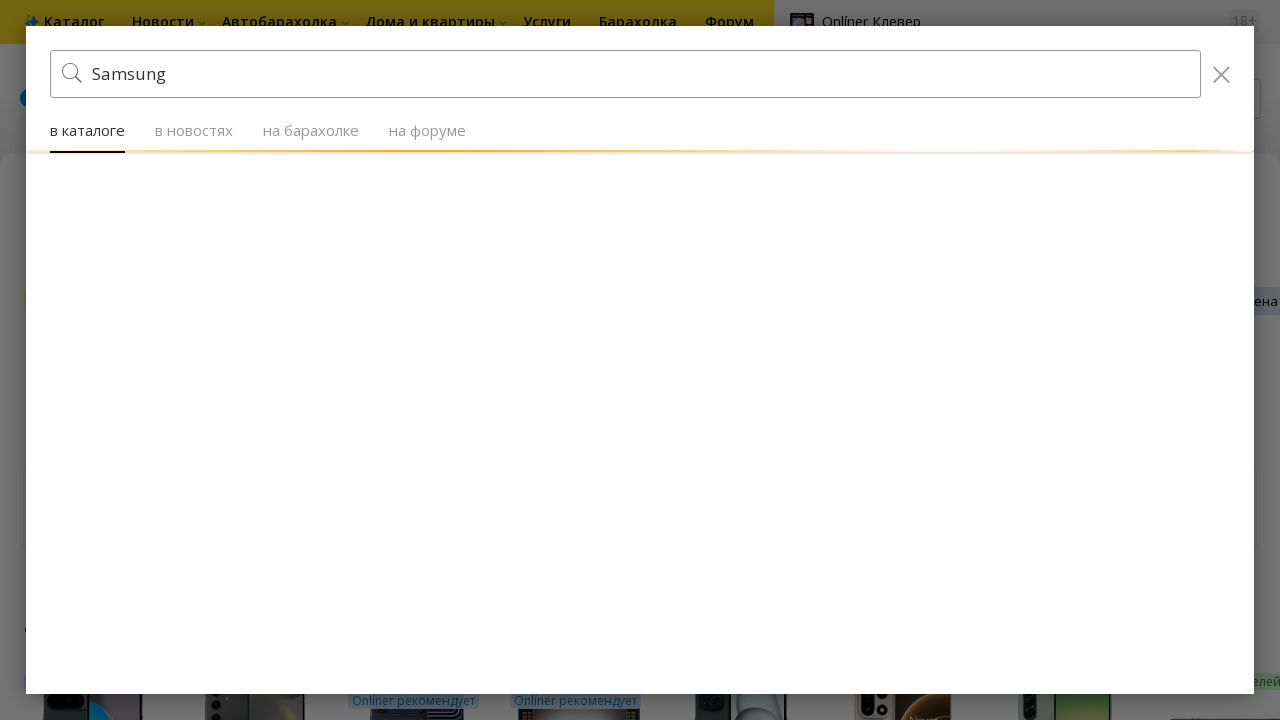